Clicks to open a new window, switches back to the original window, and verifies its title

Starting URL: https://the-internet.herokuapp.com/windows

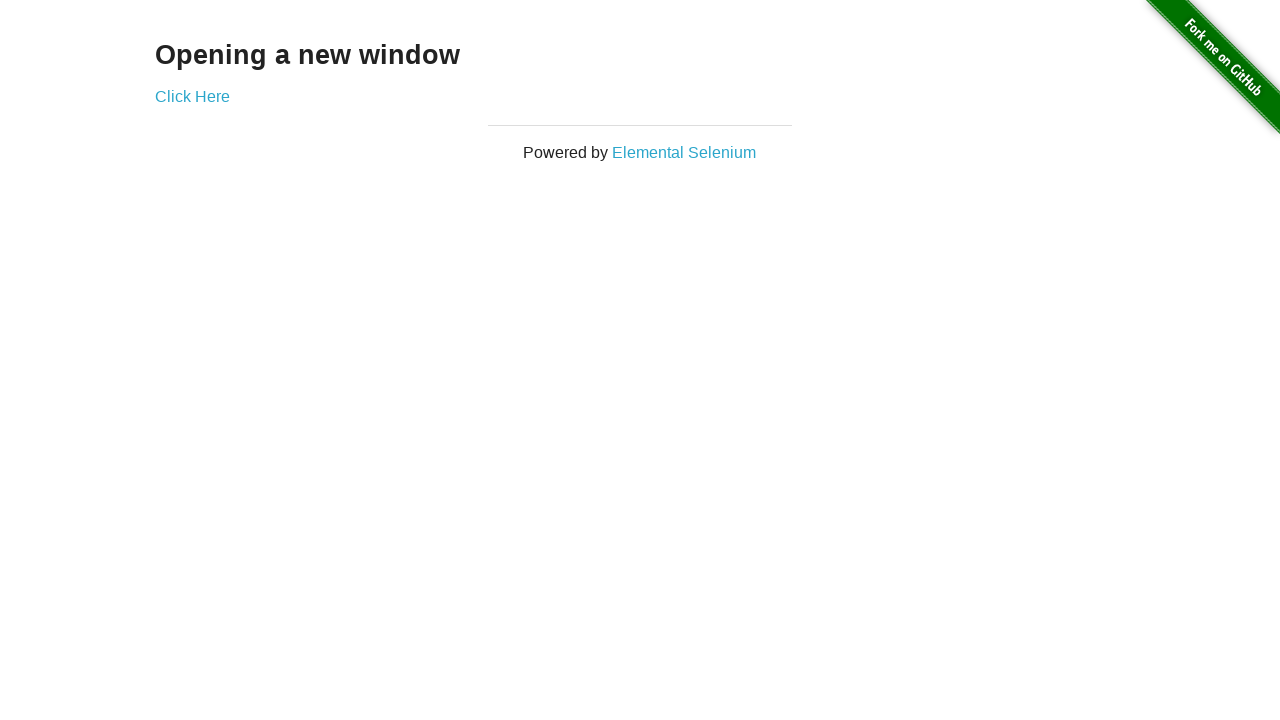

Stored reference to original page
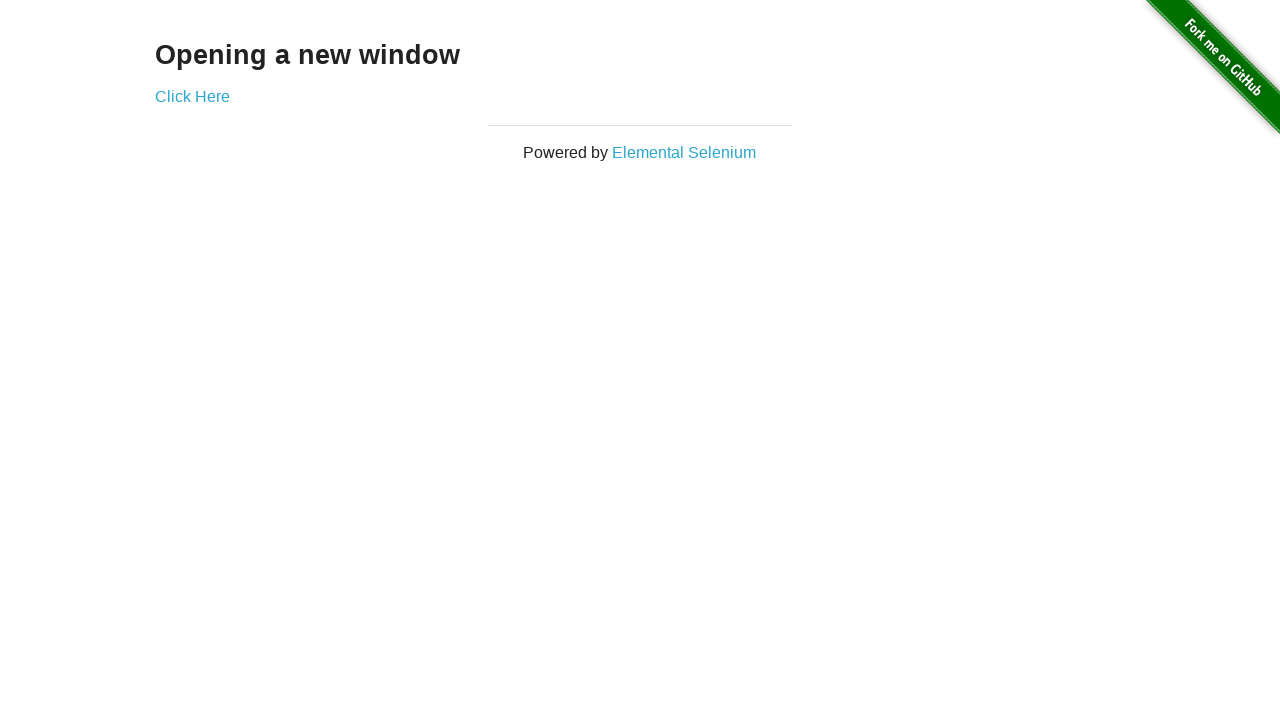

Clicked link to open new window at (192, 96) on xpath=//a[@target='_blank'][1]
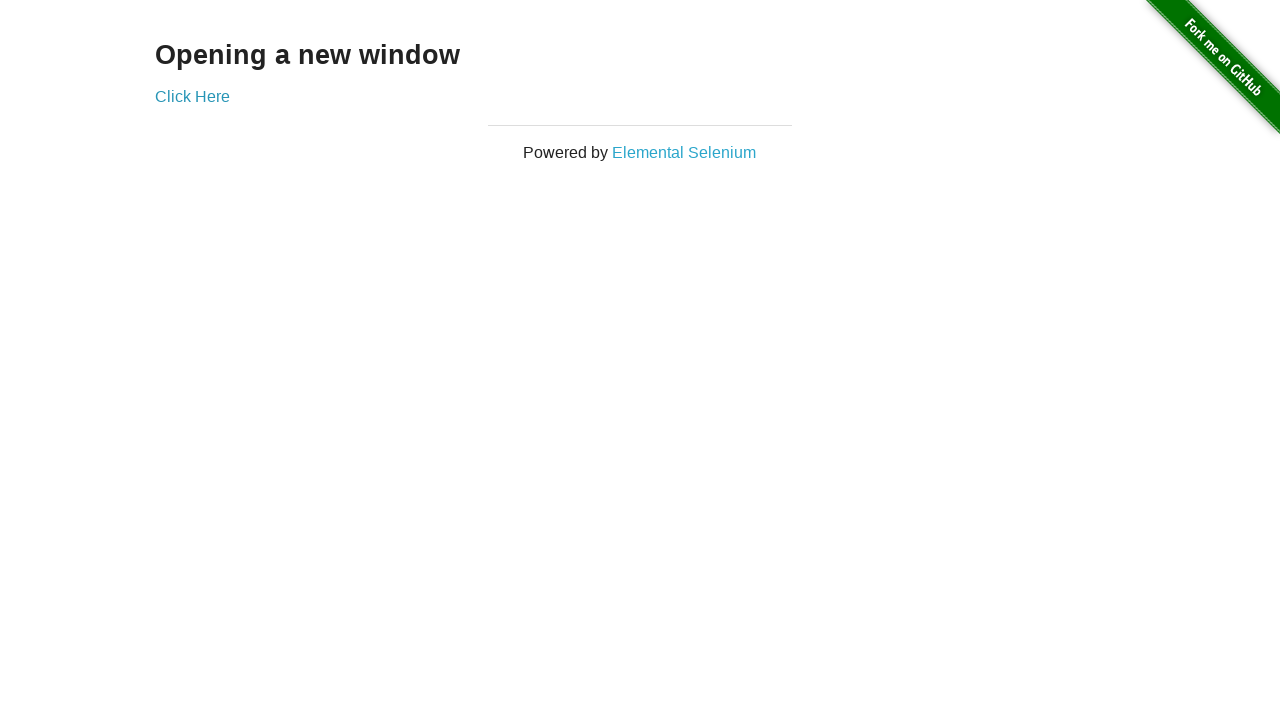

New window opened and captured
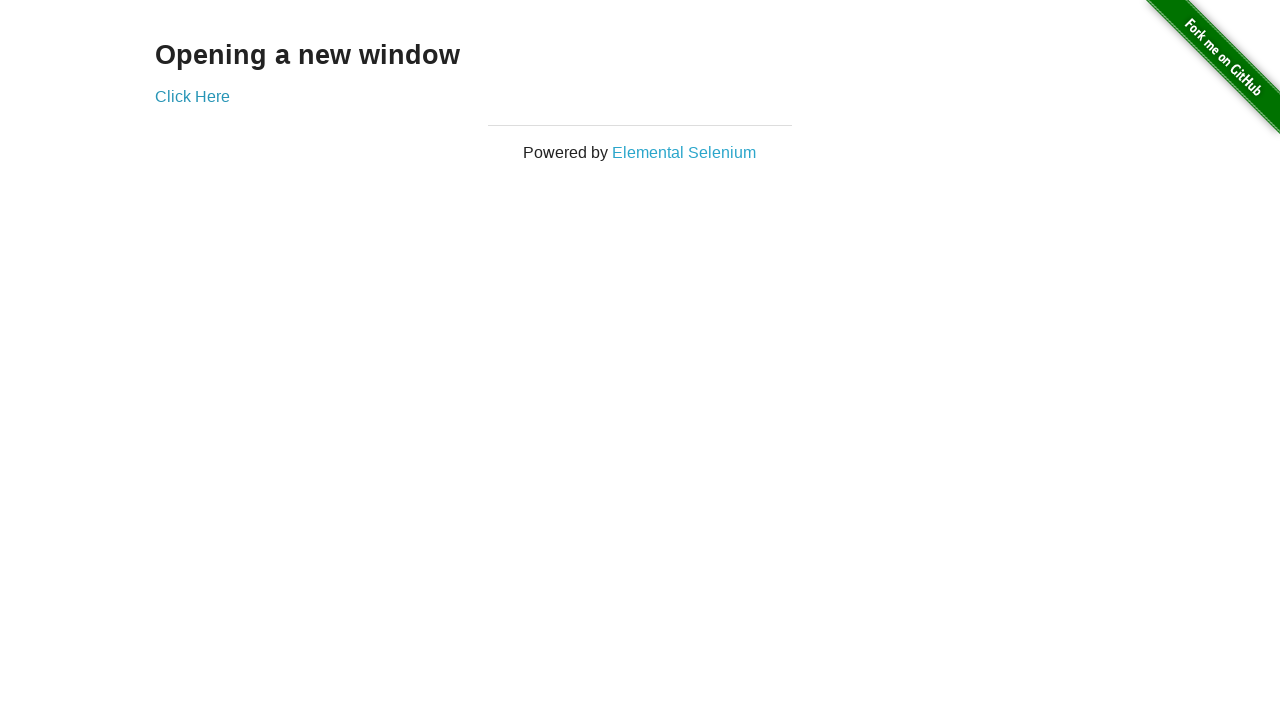

Remained on original page
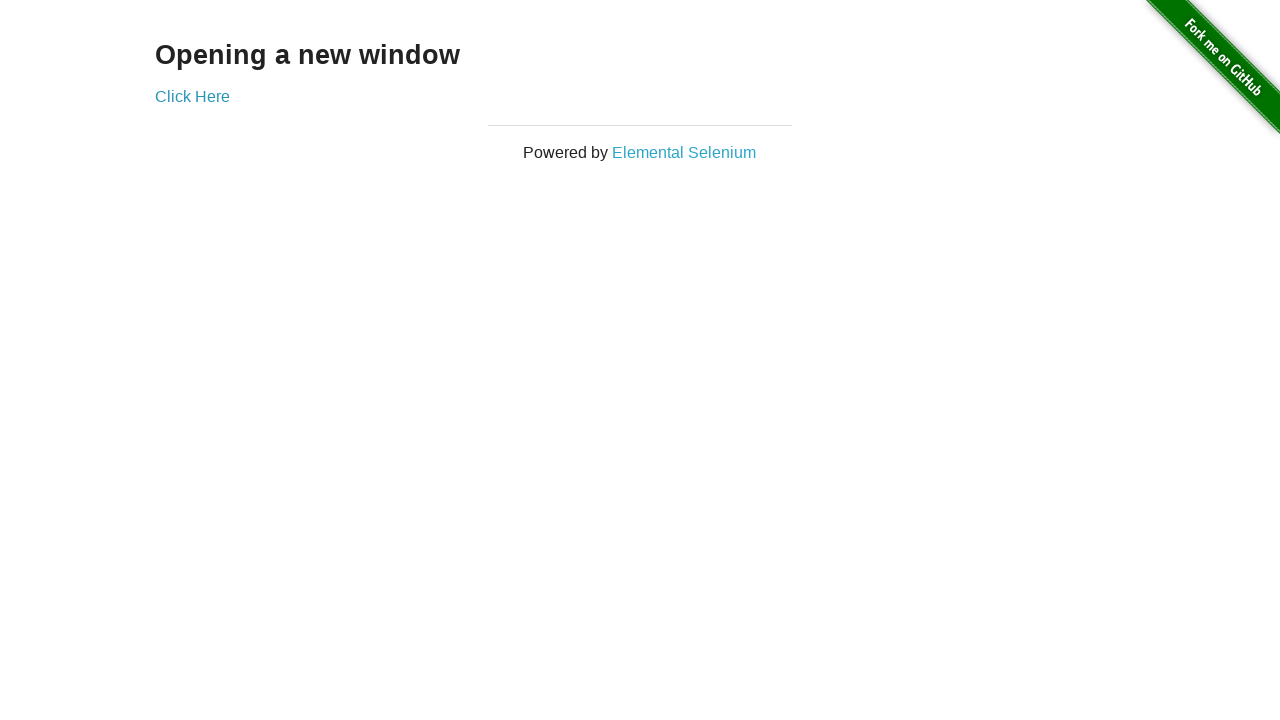

Retrieved original page title: The Internet
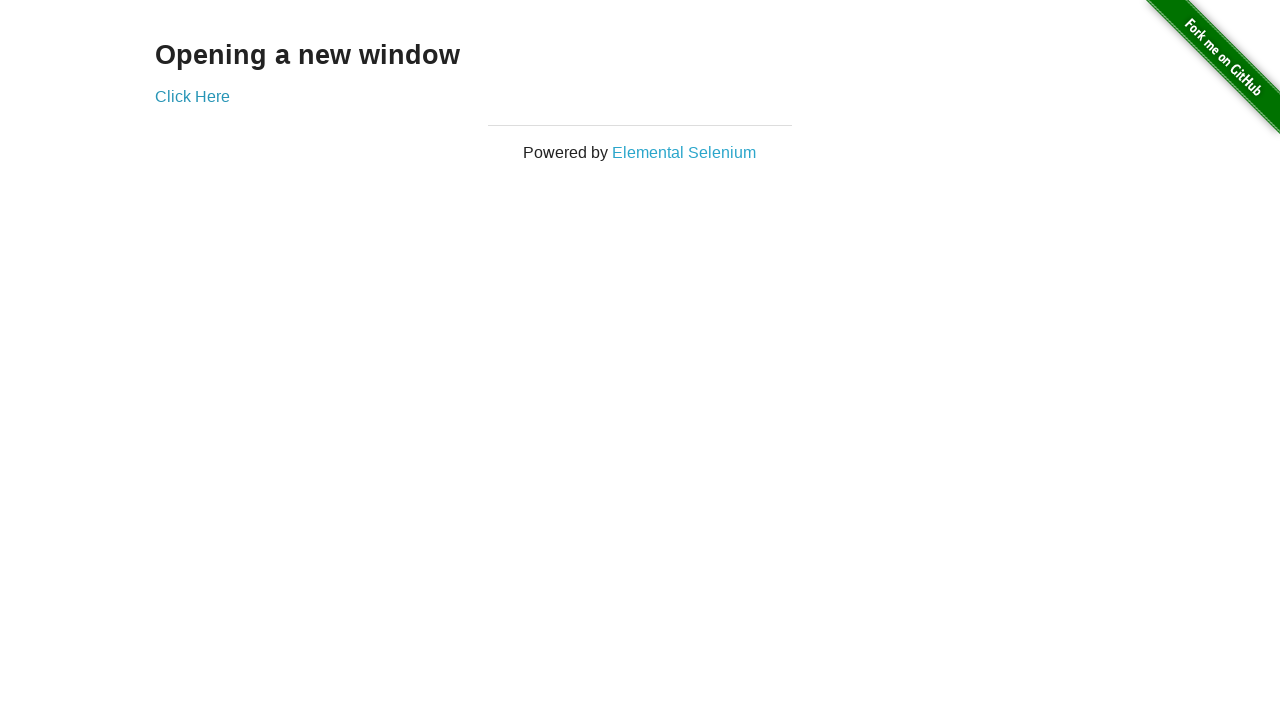

Closed new window
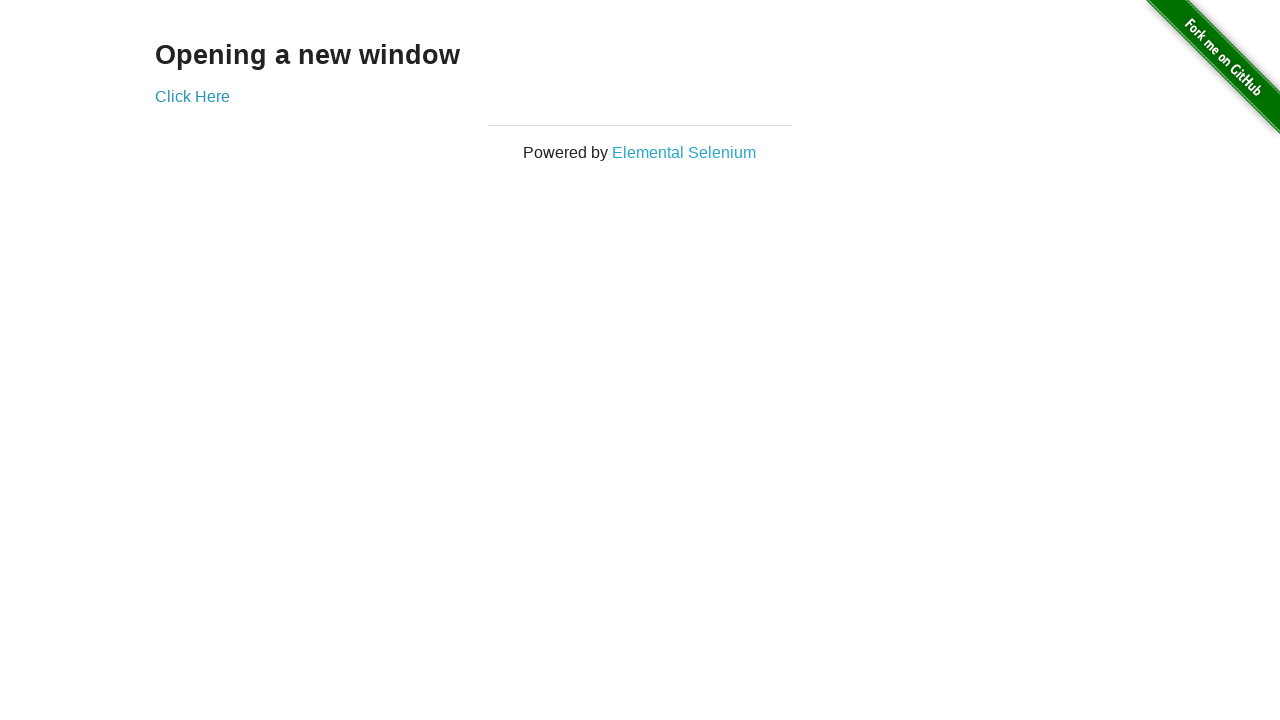

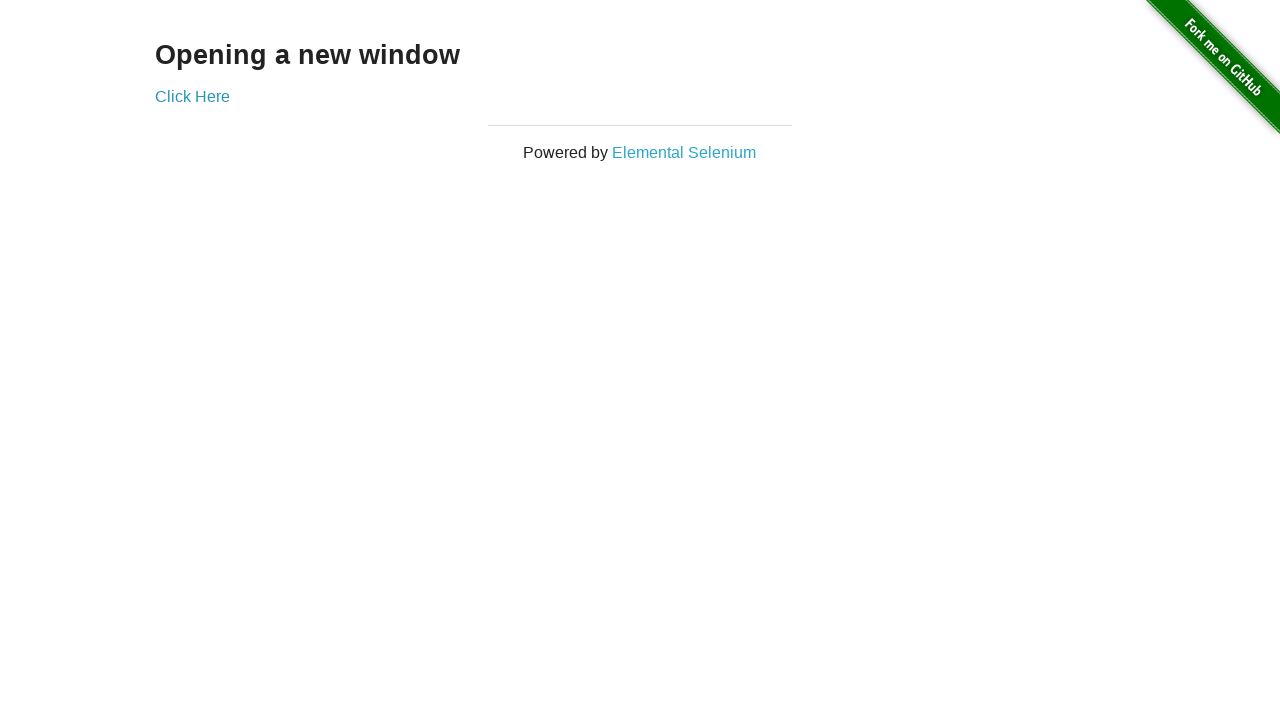